Solves a math problem by extracting a value from an element attribute, calculating the result, and filling a form with checkbox and radio button selections

Starting URL: http://suninjuly.github.io/get_attribute.html

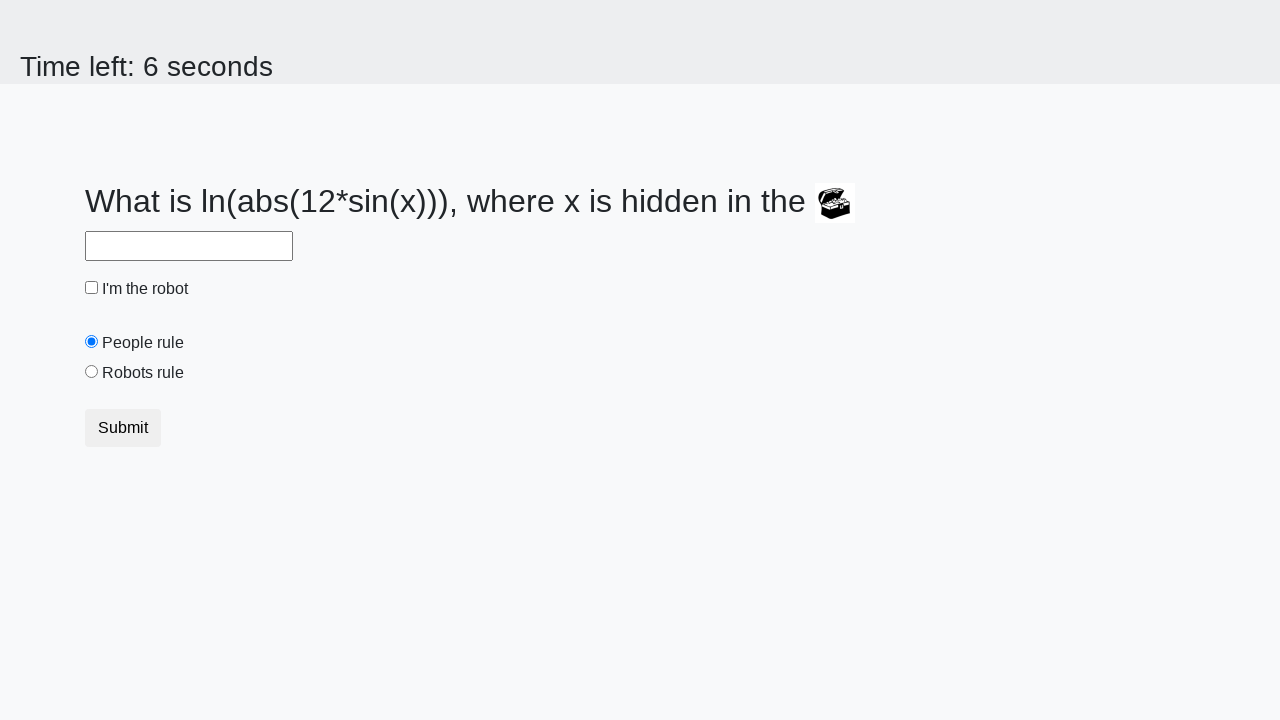

Located treasure element with ID 'treasure'
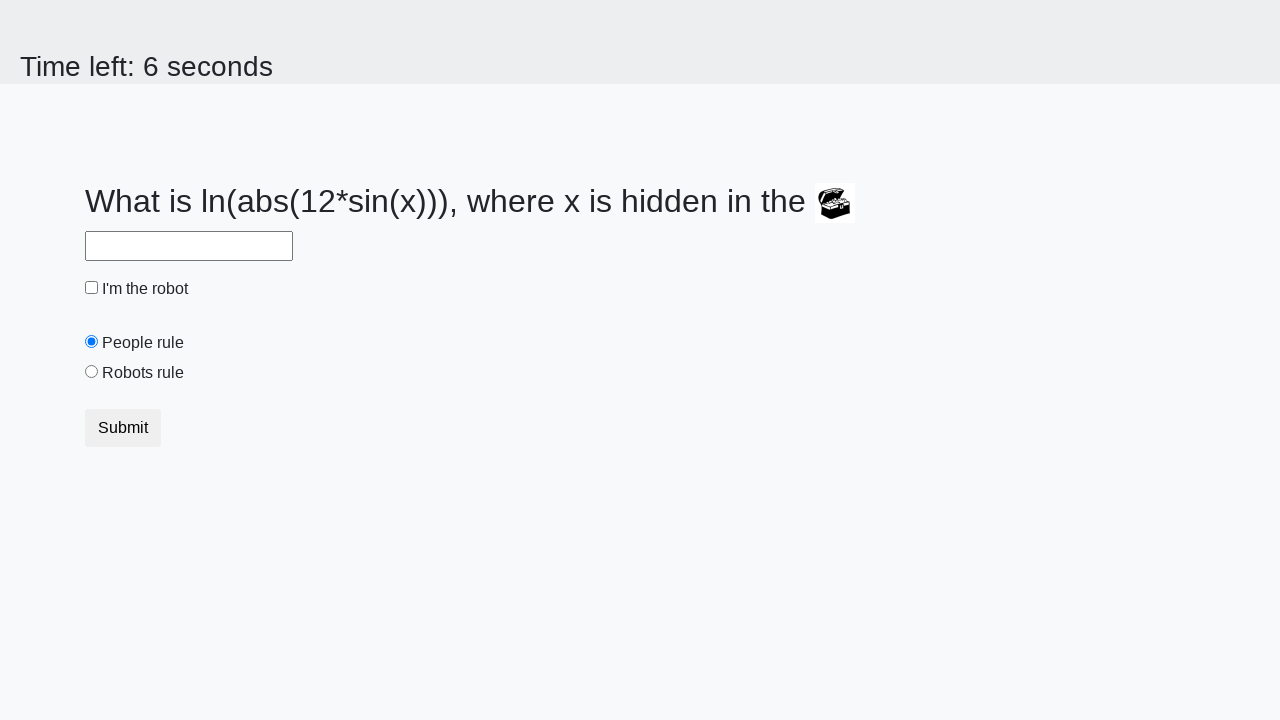

Extracted 'valuex' attribute from treasure element
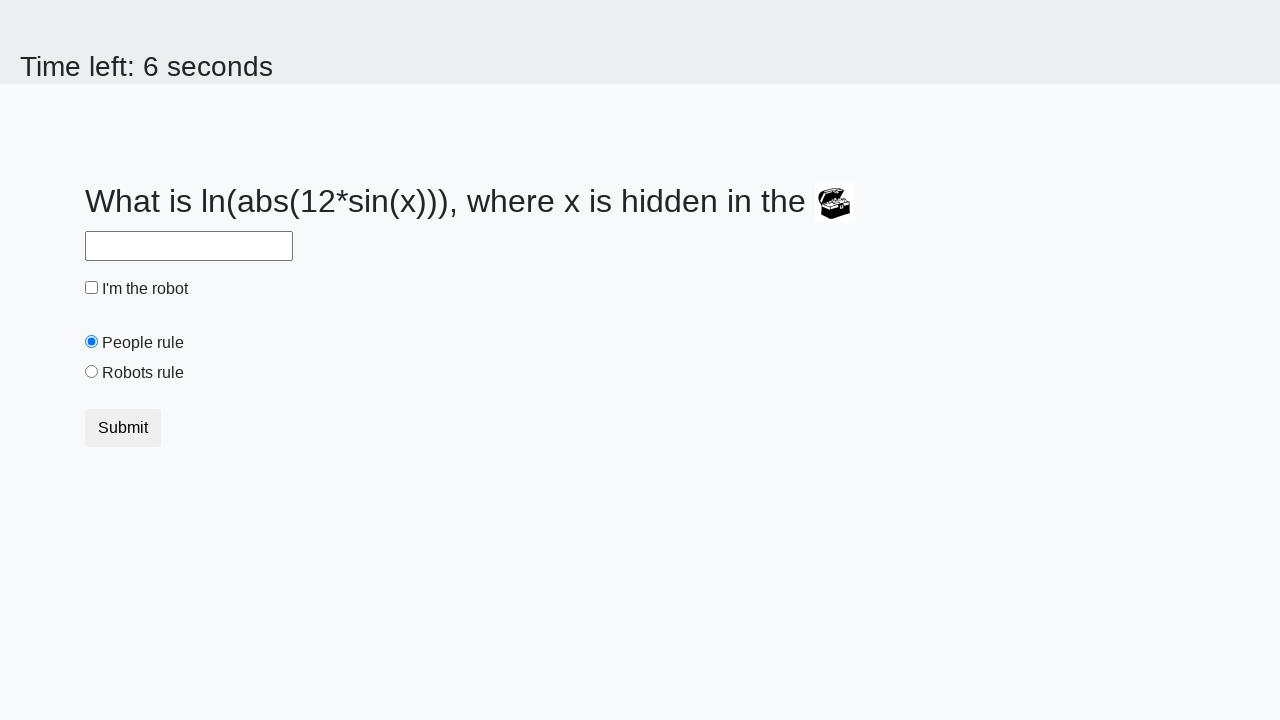

Calculated result using logarithm formula
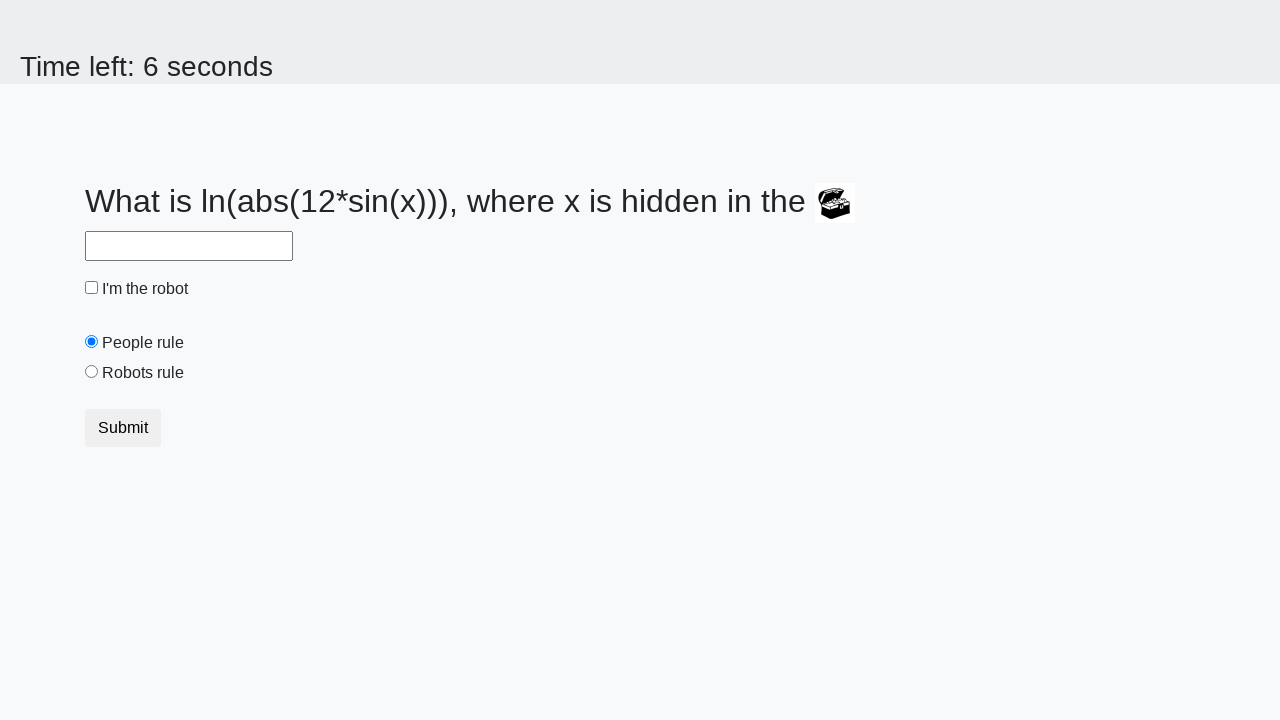

Filled answer field with calculated value on #answer
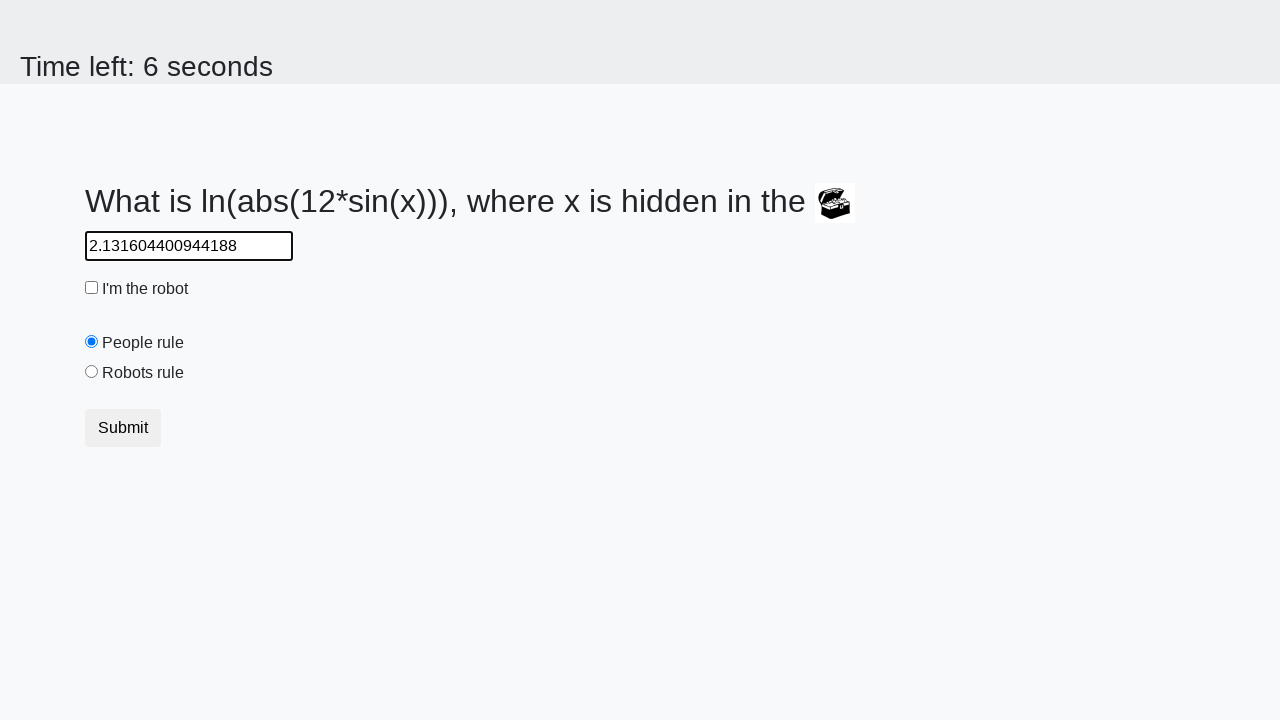

Clicked robot checkbox at (92, 288) on #robotCheckbox
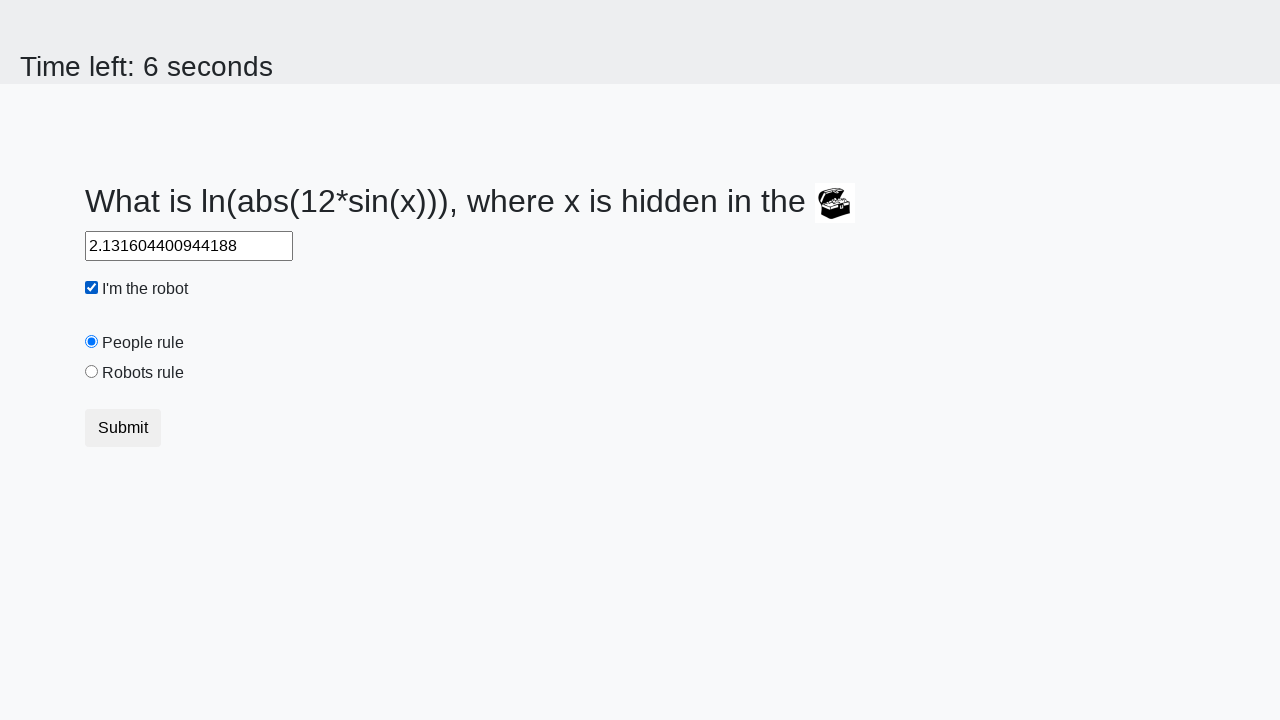

Clicked robots rule radio button at (92, 372) on #robotsRule
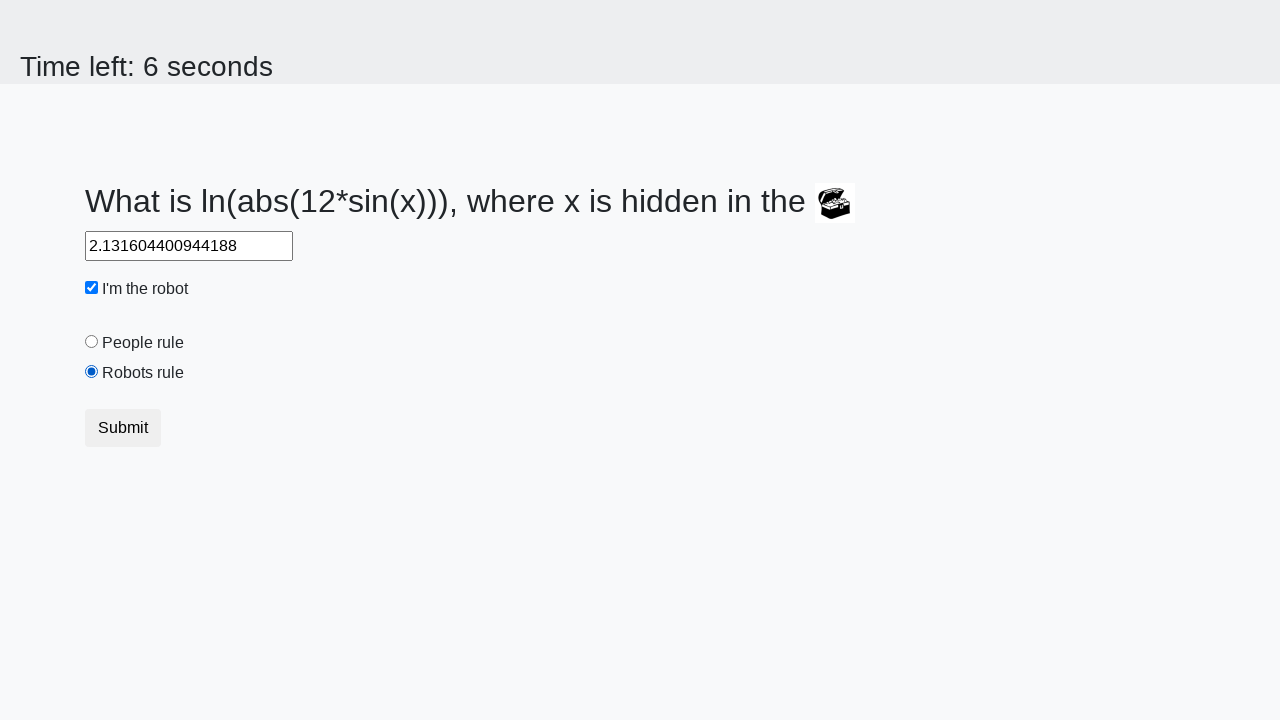

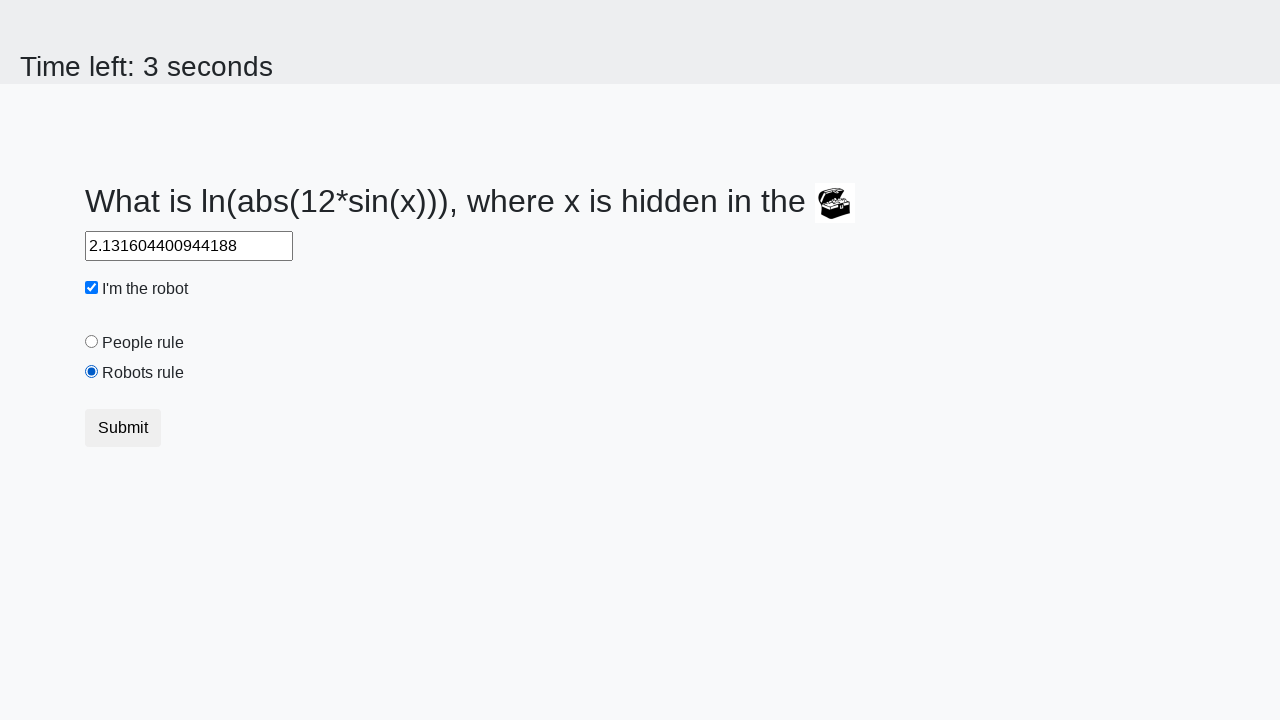